Tests dynamic loading by clicking start button and verifying text appears

Starting URL: https://automationfc.github.io/dynamic-loading/

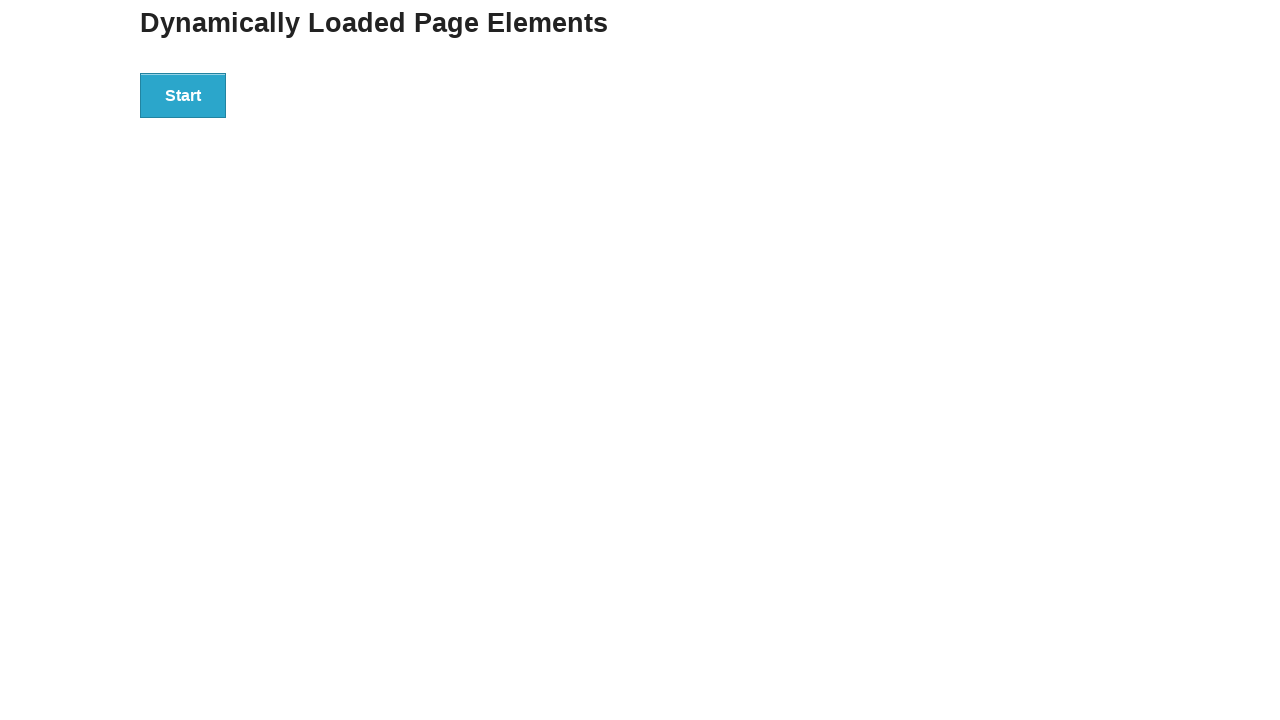

Clicked start button to trigger dynamic loading at (183, 95) on div#start>button
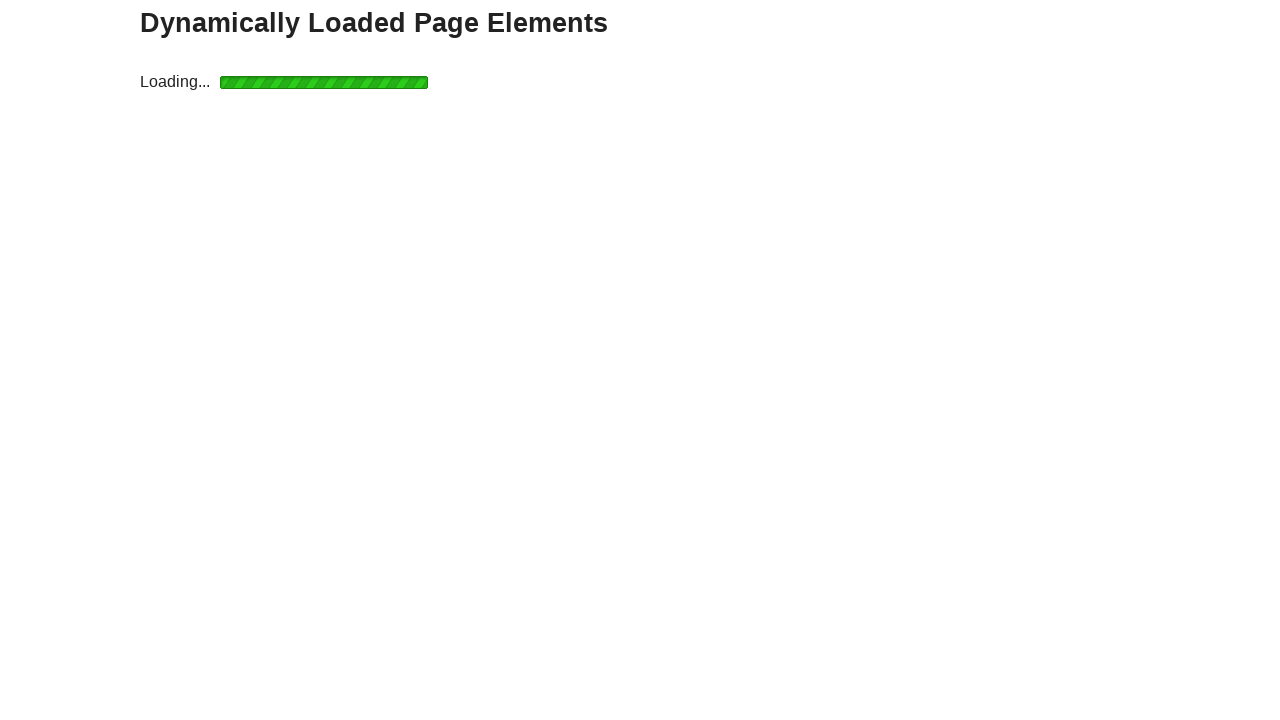

Waited for finish text element to appear
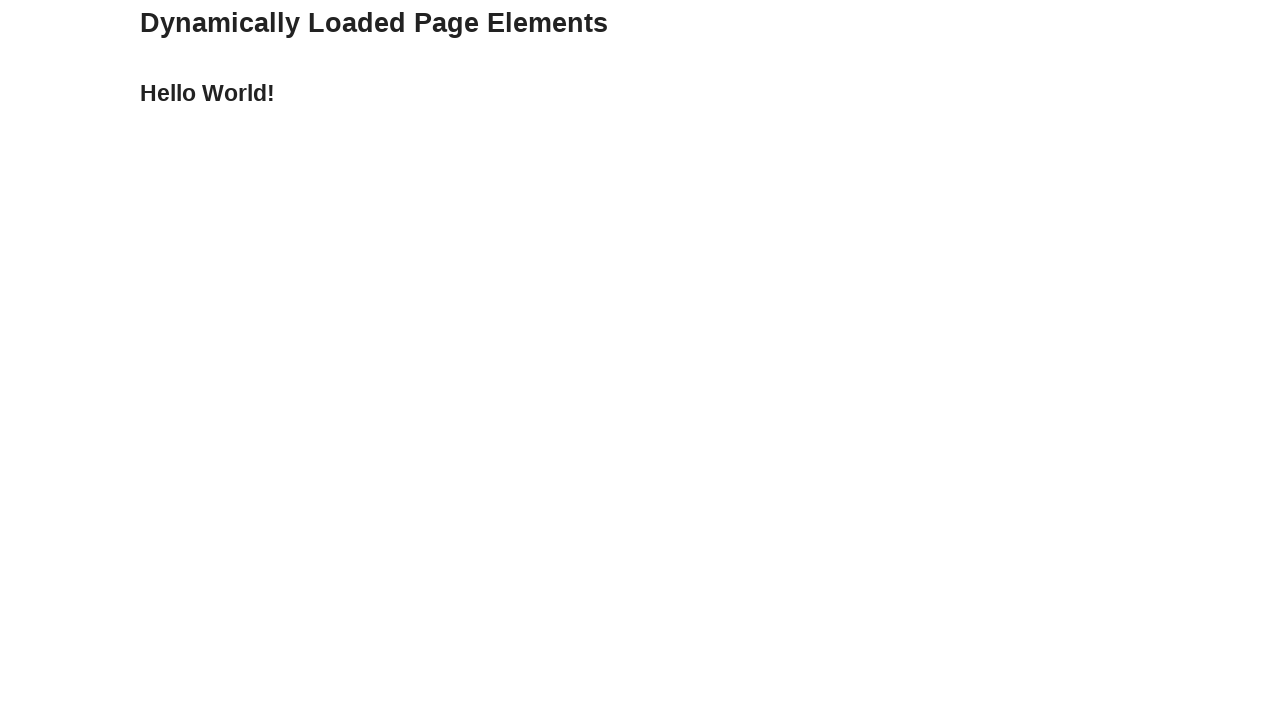

Verified 'Hello World!' text appeared in finish element
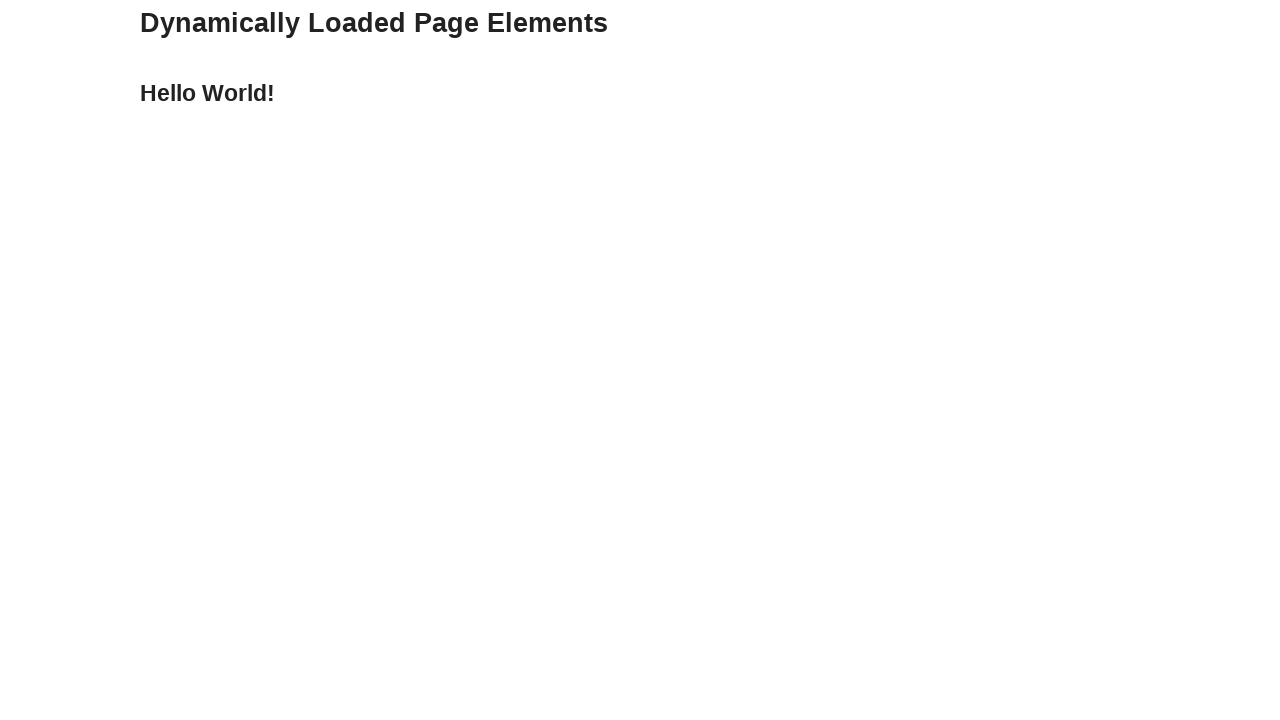

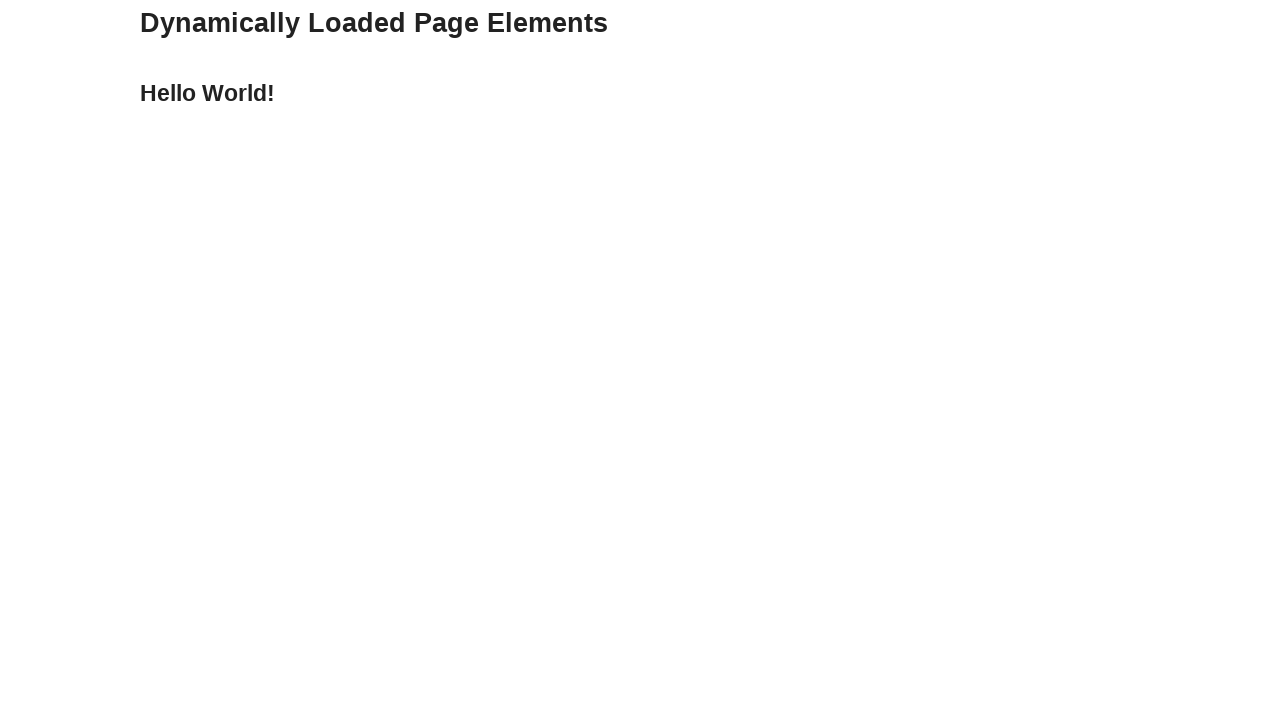